Tests error handling with zero value by entering 0 for side 2

Starting URL: https://testpages.eviltester.com/styled/apps/triangle/triangle001.html

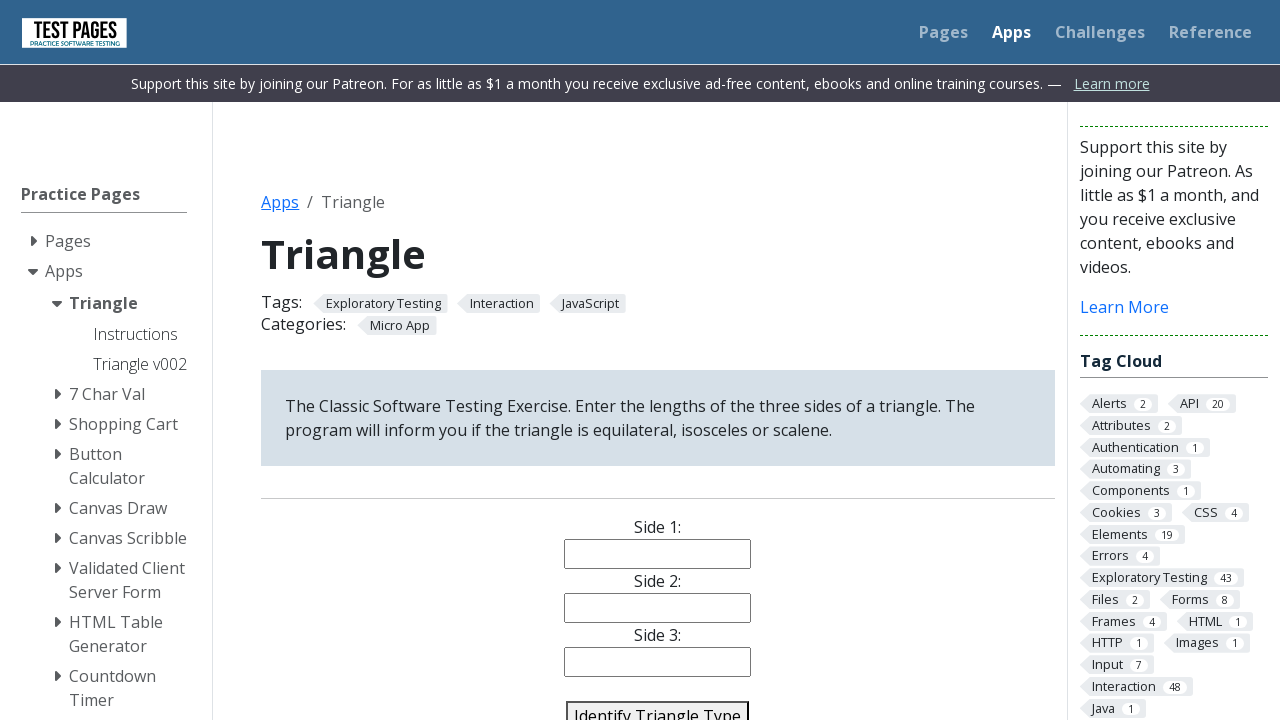

Filled side 1 with value 5 on input[name='side1']
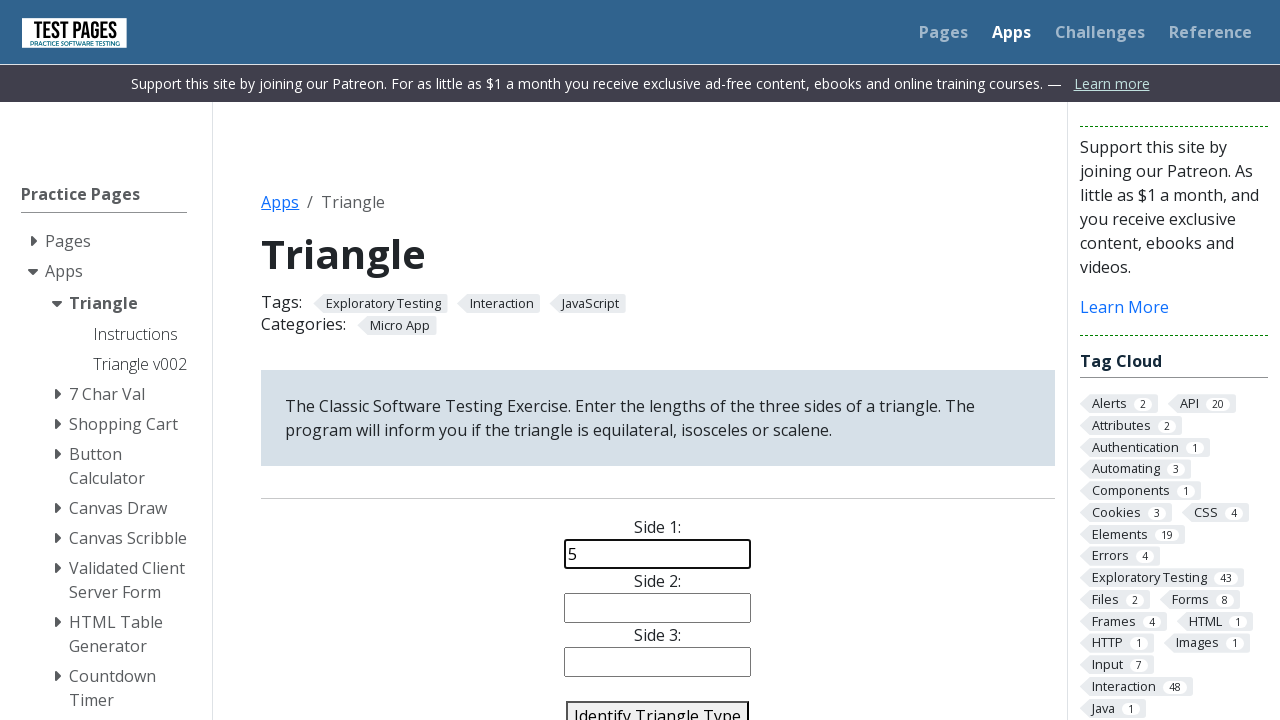

Filled side 2 with zero value to test error handling on input[name='side2']
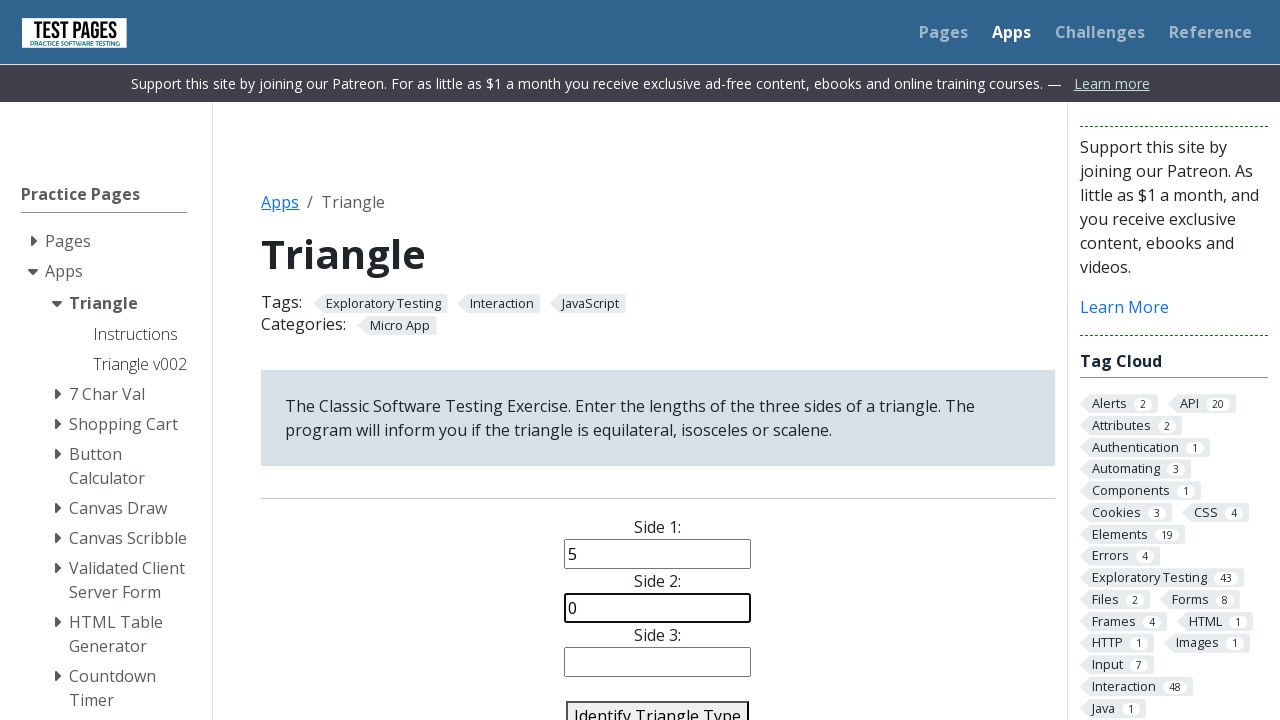

Filled side 3 with value 4 on input[name='side3']
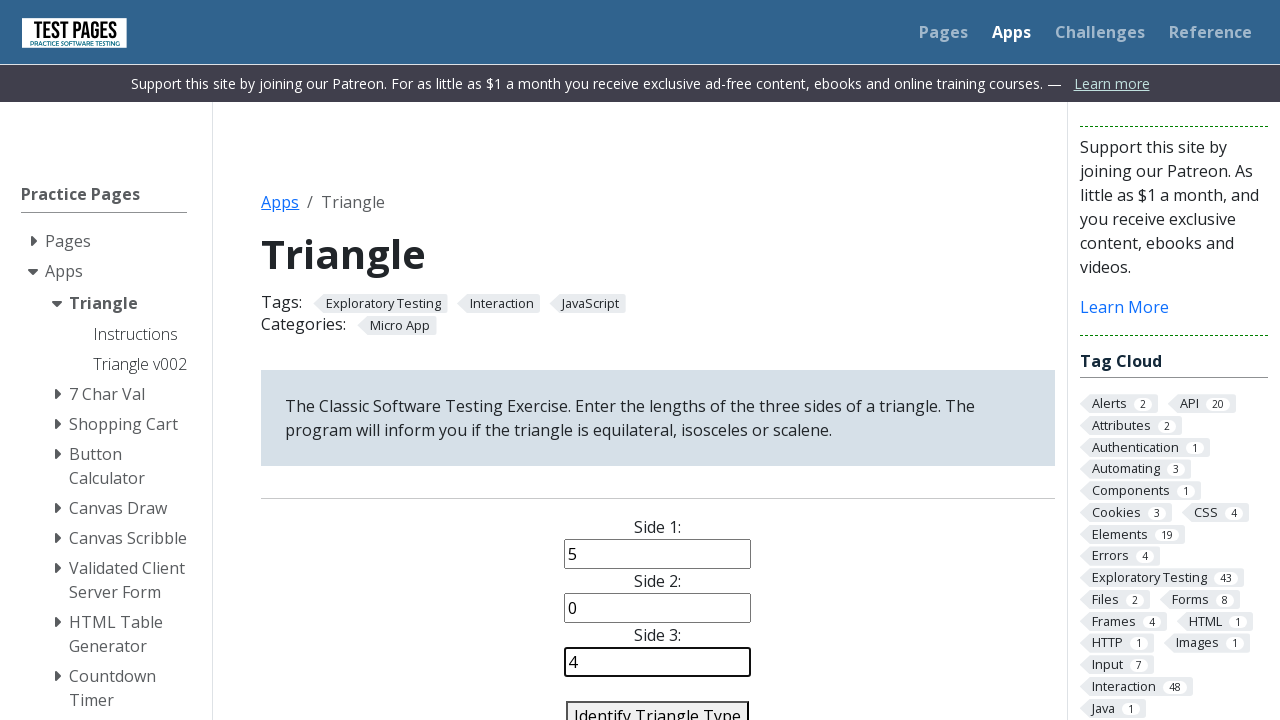

Clicked identify triangle button at (658, 705) on #identify-triangle-action
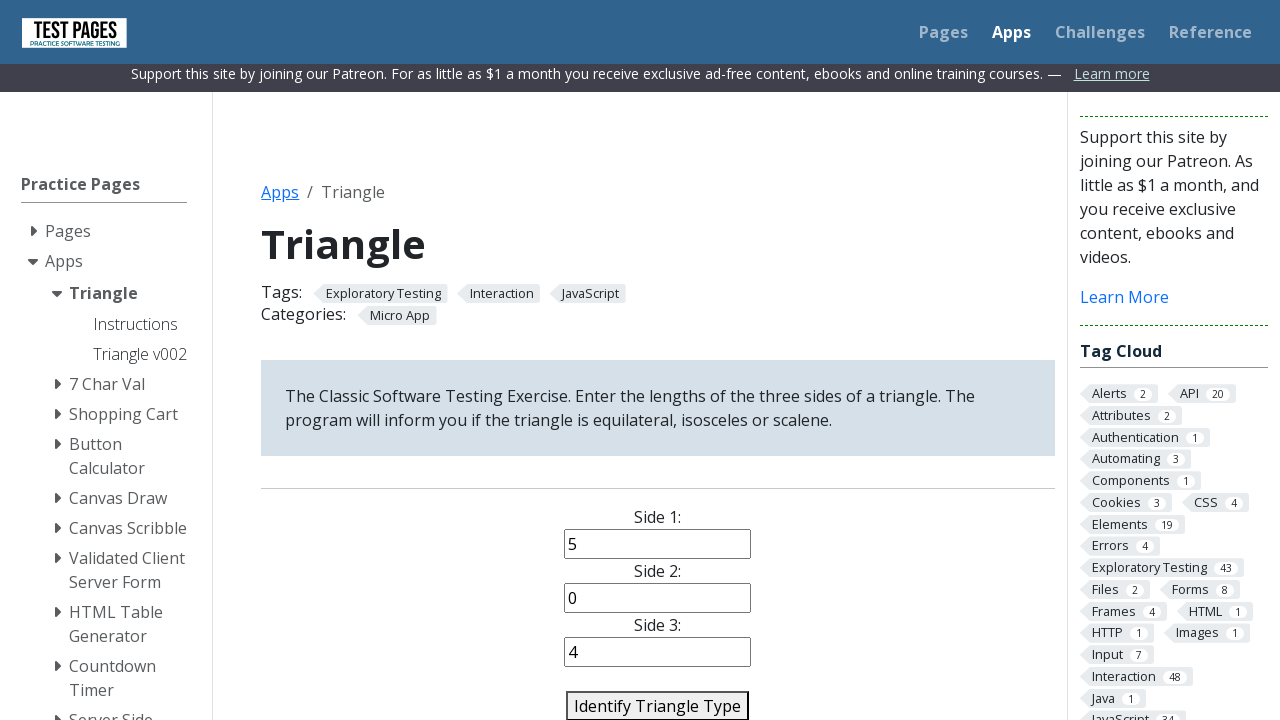

Triangle type result displayed
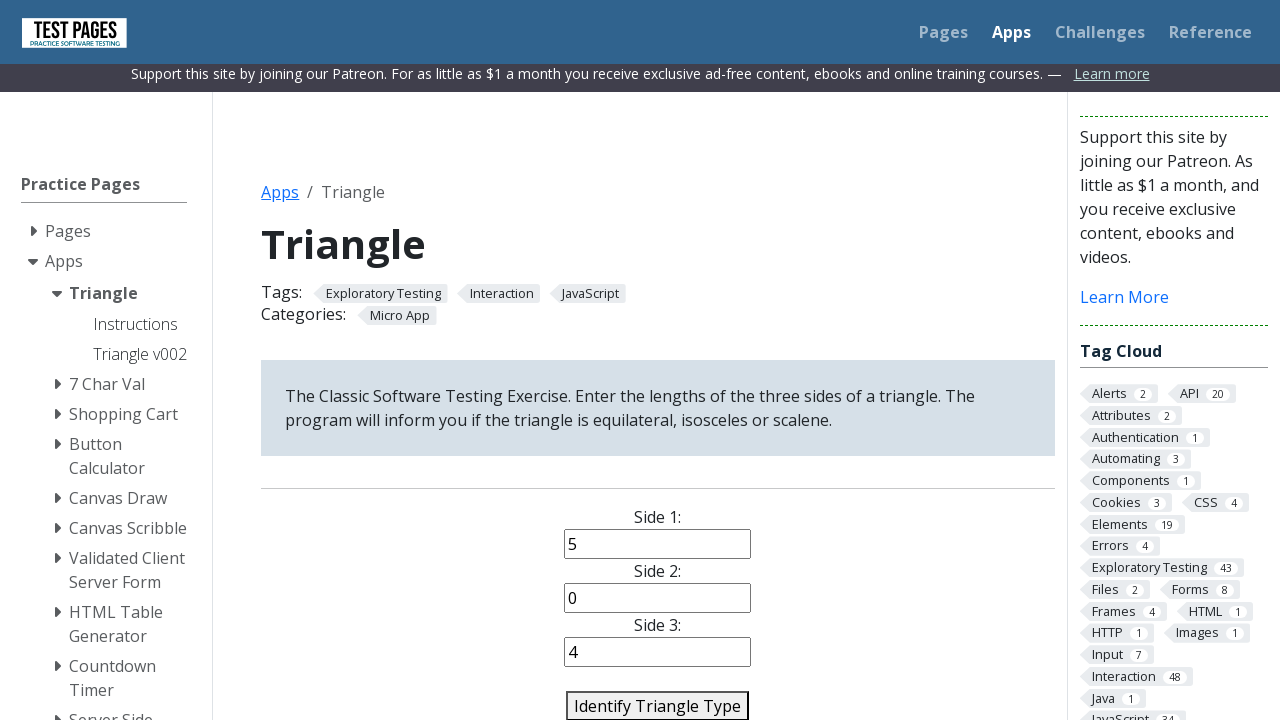

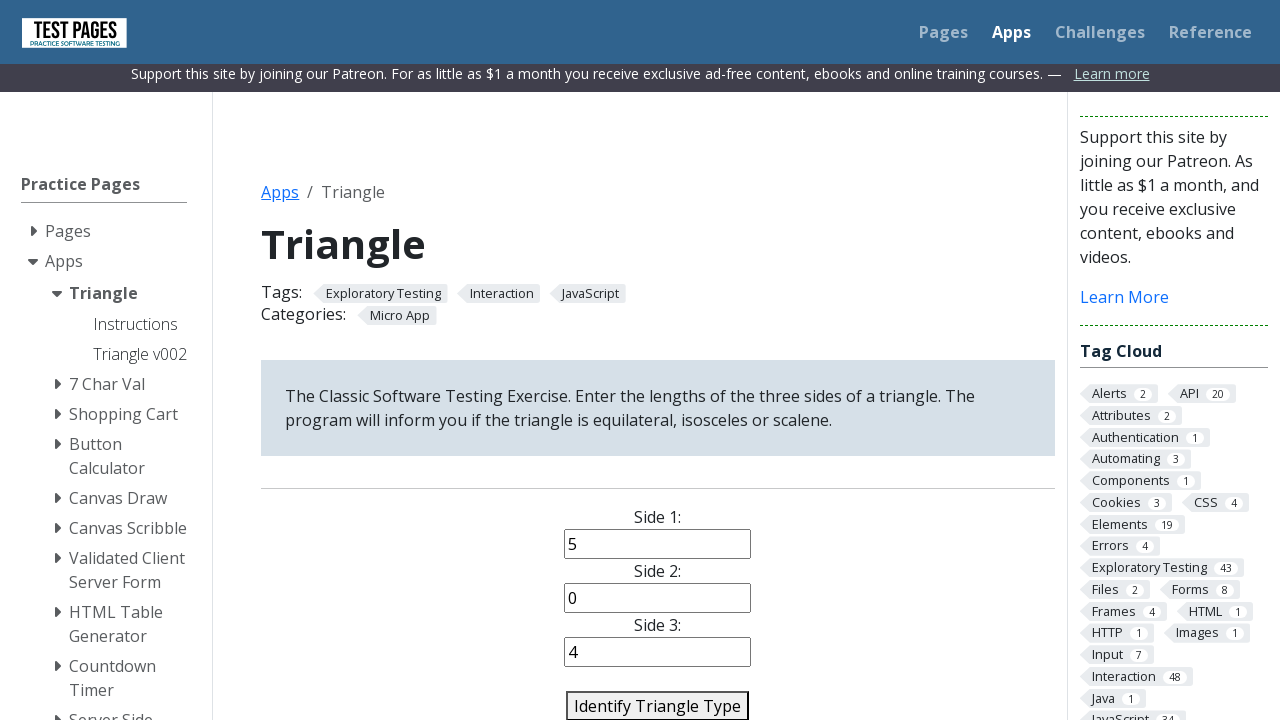